Verifies that registered people are displayed in the list

Starting URL: https://tc-1-final-parte1.vercel.app/tabelaCadastro.html

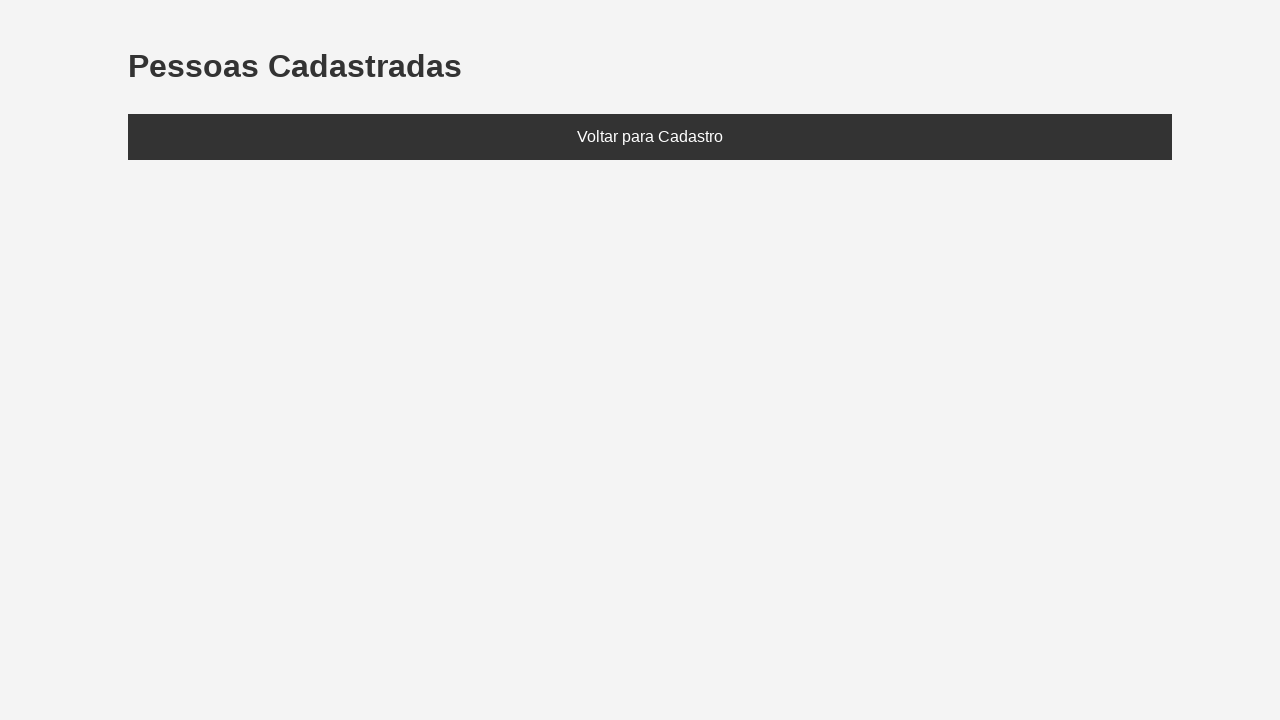

Added test data (João and Maria) to localStorage
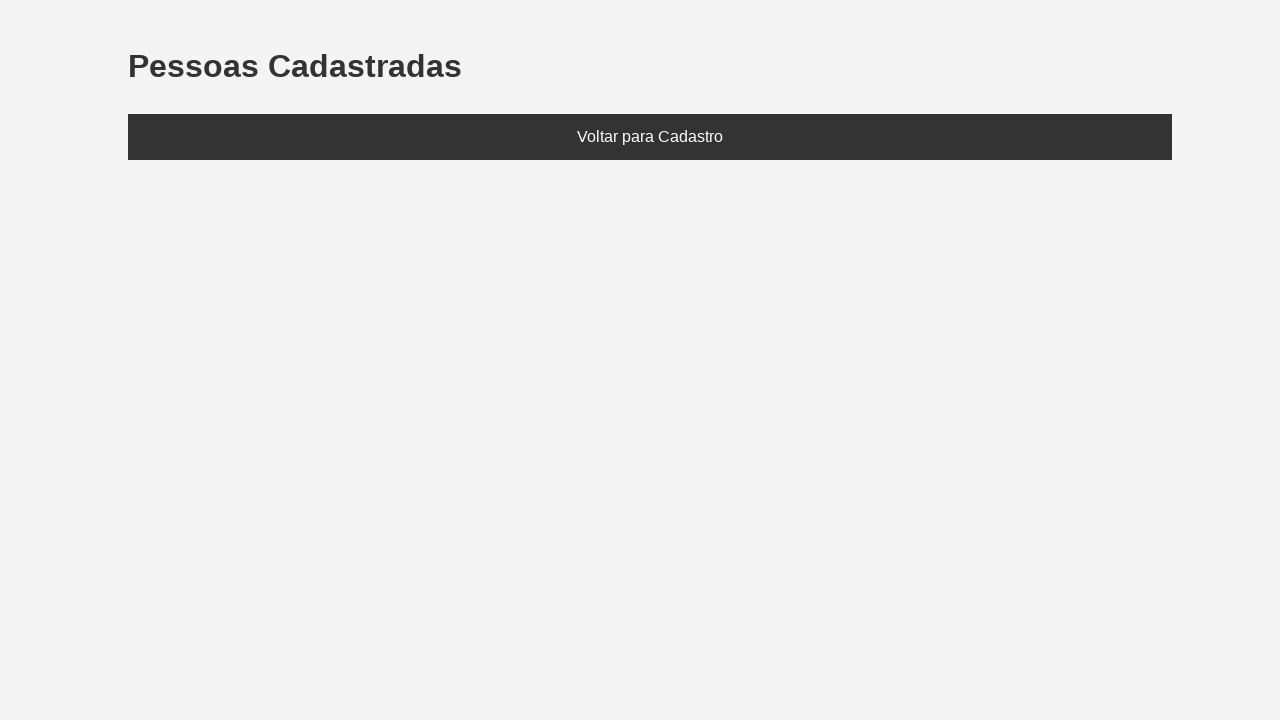

Reloaded the page to display registered people
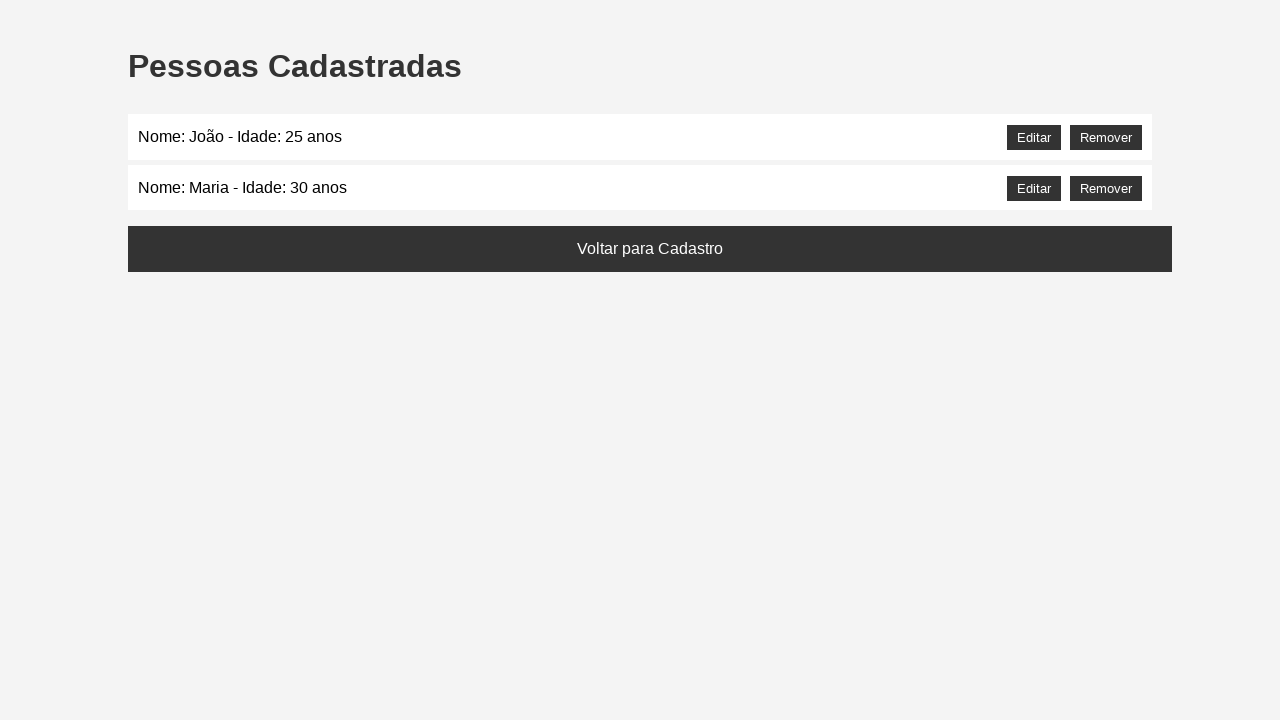

Retrieved text from people list element
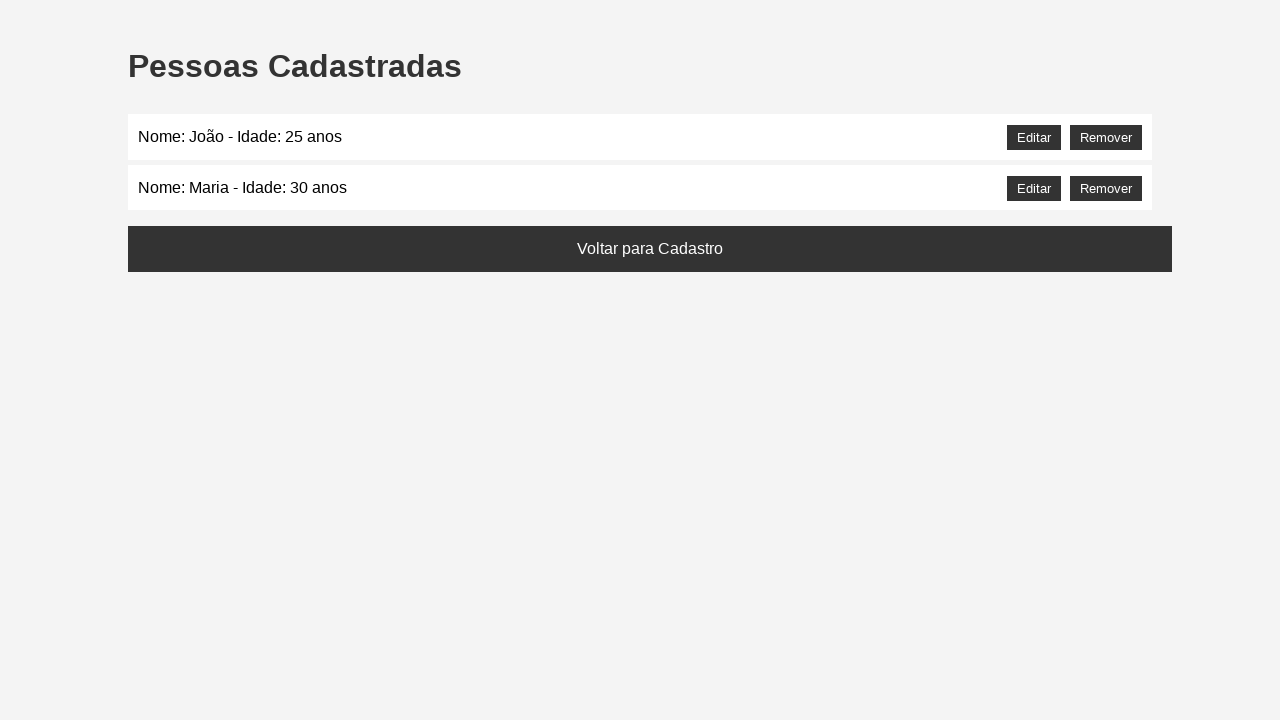

Verified that 'João' is displayed in the list
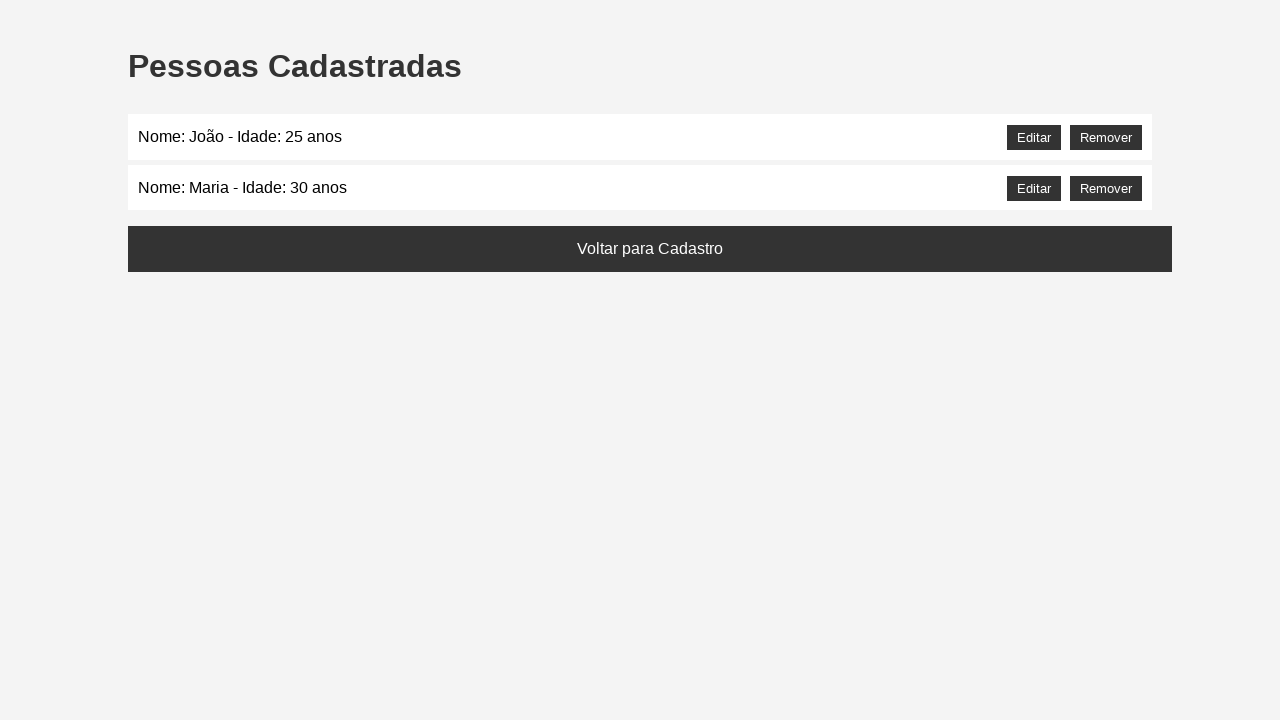

Verified that 'Maria' is displayed in the list
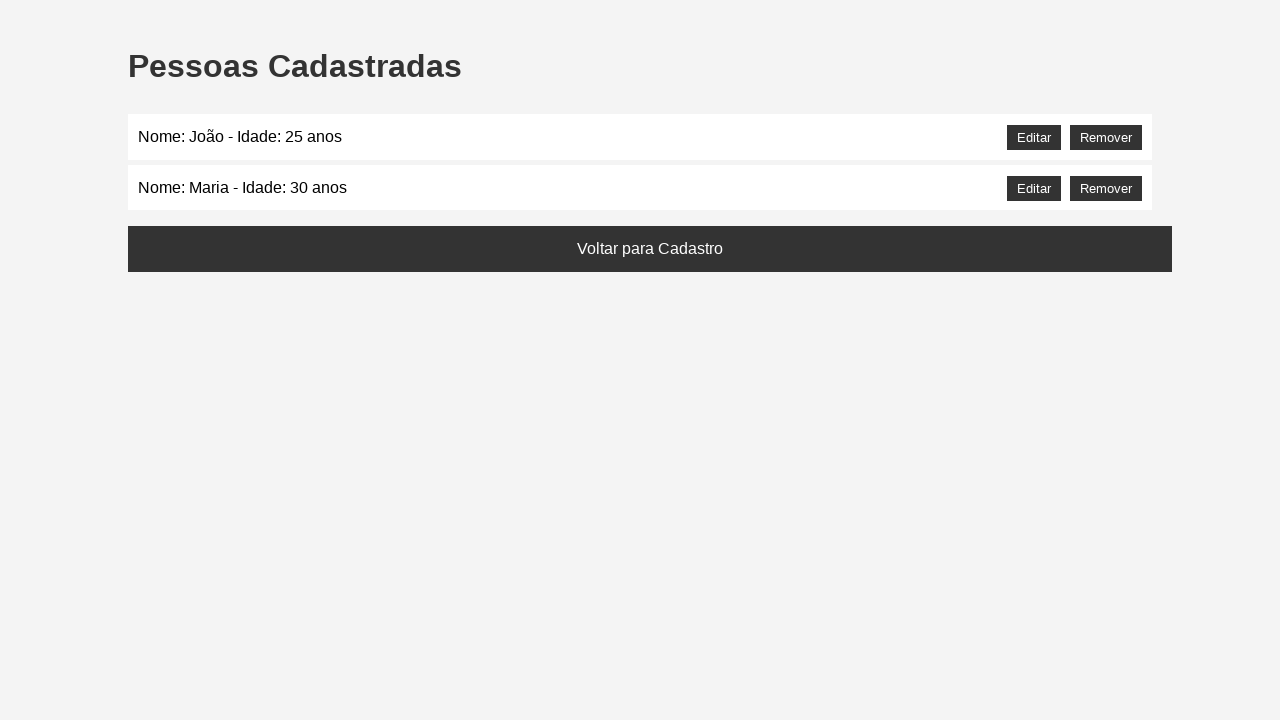

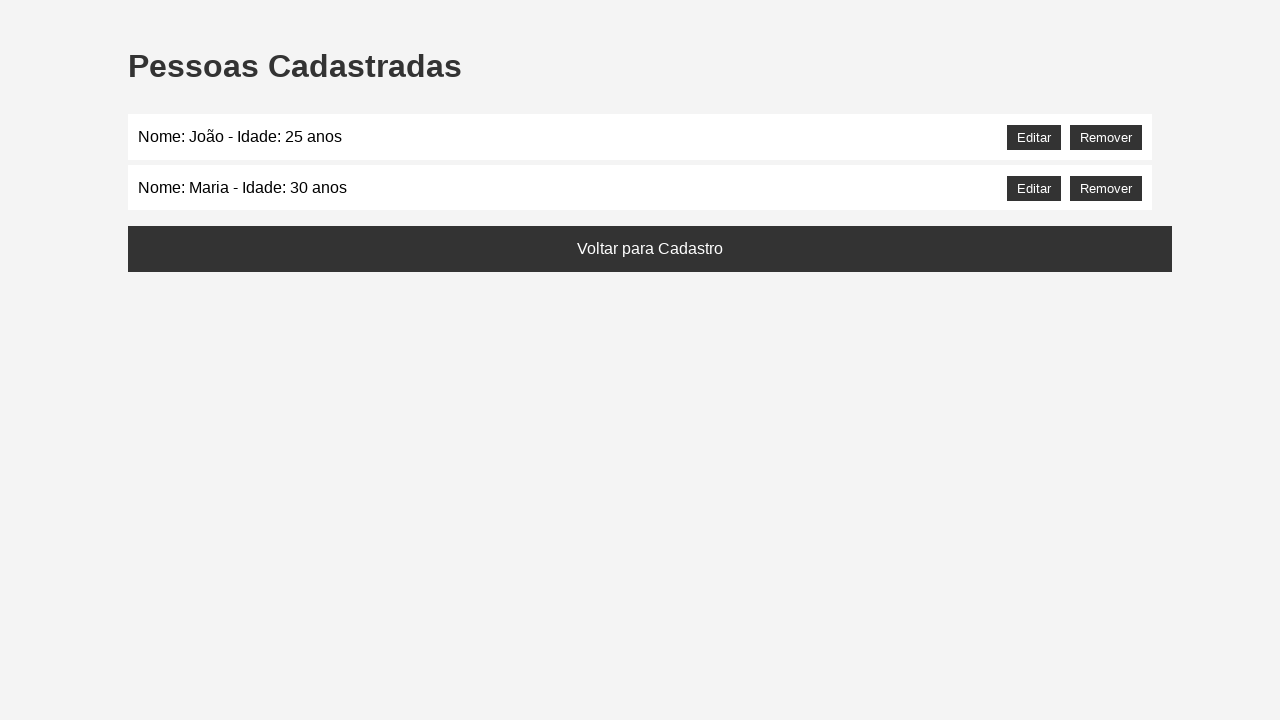